Tests navigating to the Laptops category, selecting a MacBook laptop product, and adding it to the shopping cart on the Demoblaze demo e-commerce site.

Starting URL: https://www.demoblaze.com/

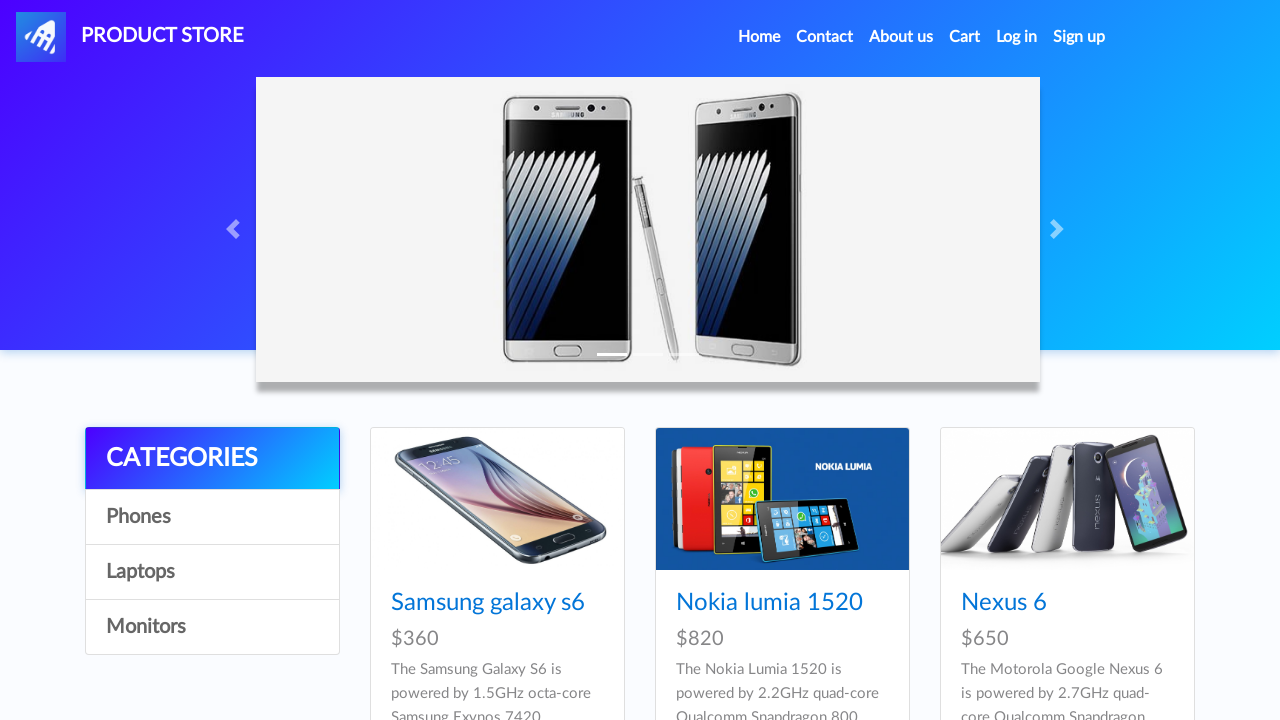

Clicked on Laptops category link at (212, 572) on xpath=//a[@id='itemc' and contains(text(),'Laptops')]
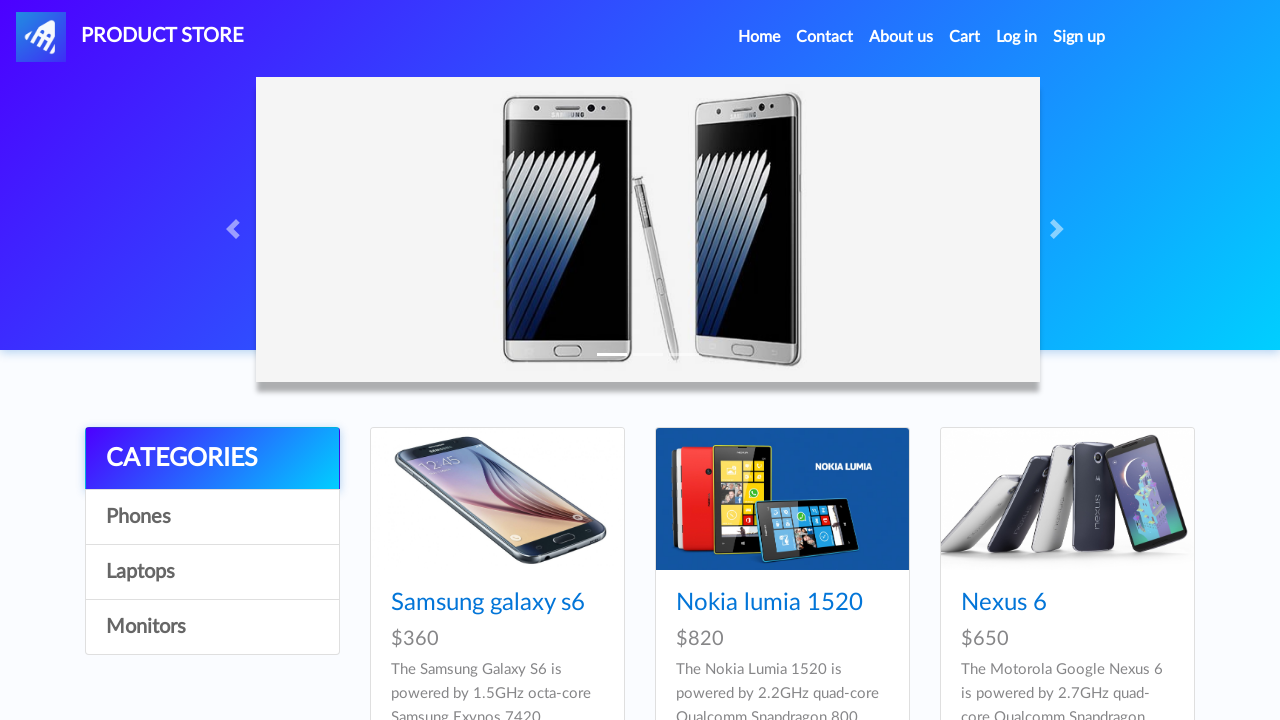

MacBook product selector became available
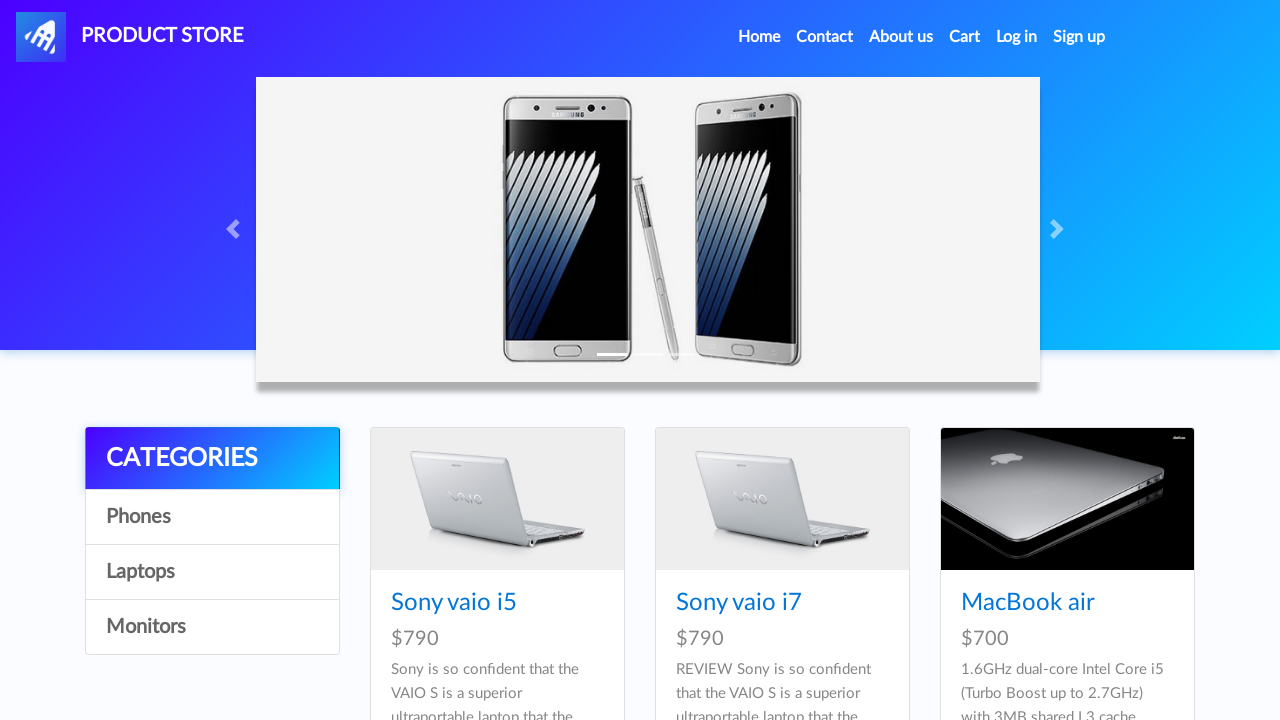

Clicked on MacBook product to view details at (454, 603) on xpath=//a[@href='prod.html?idp_=8' and contains(@class, 'hrefch')]
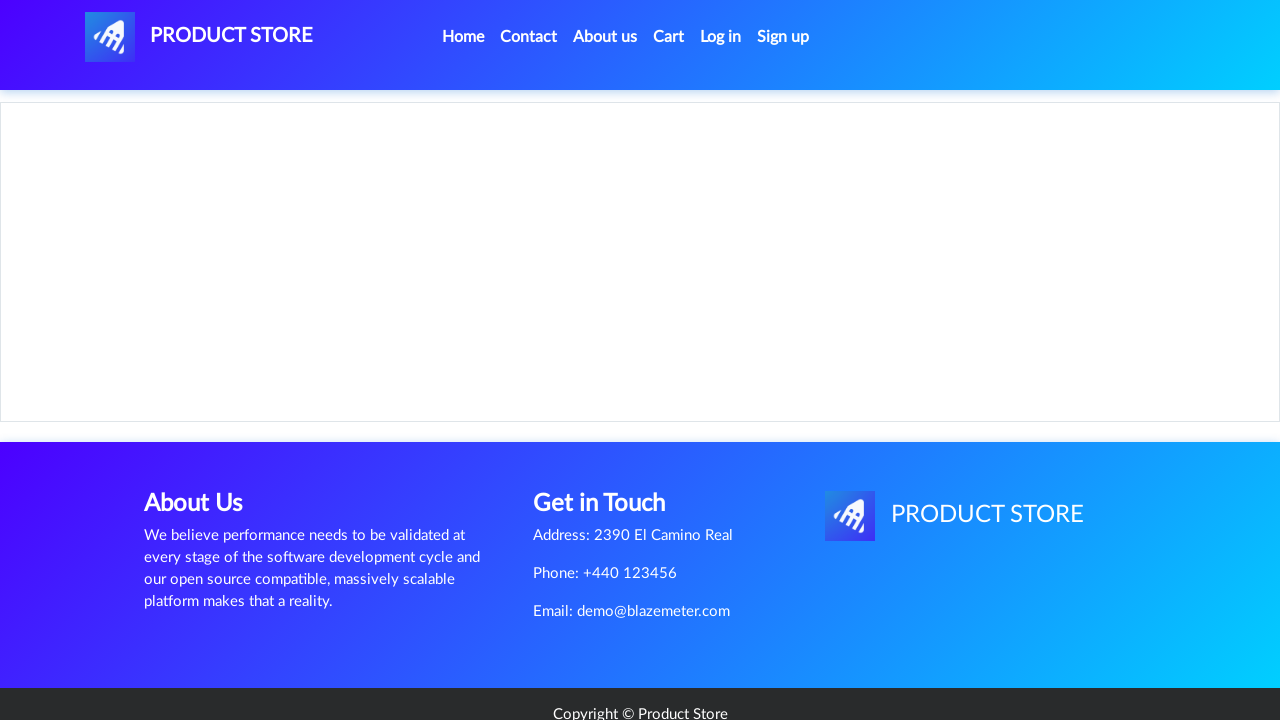

Product page loaded with Add to cart button
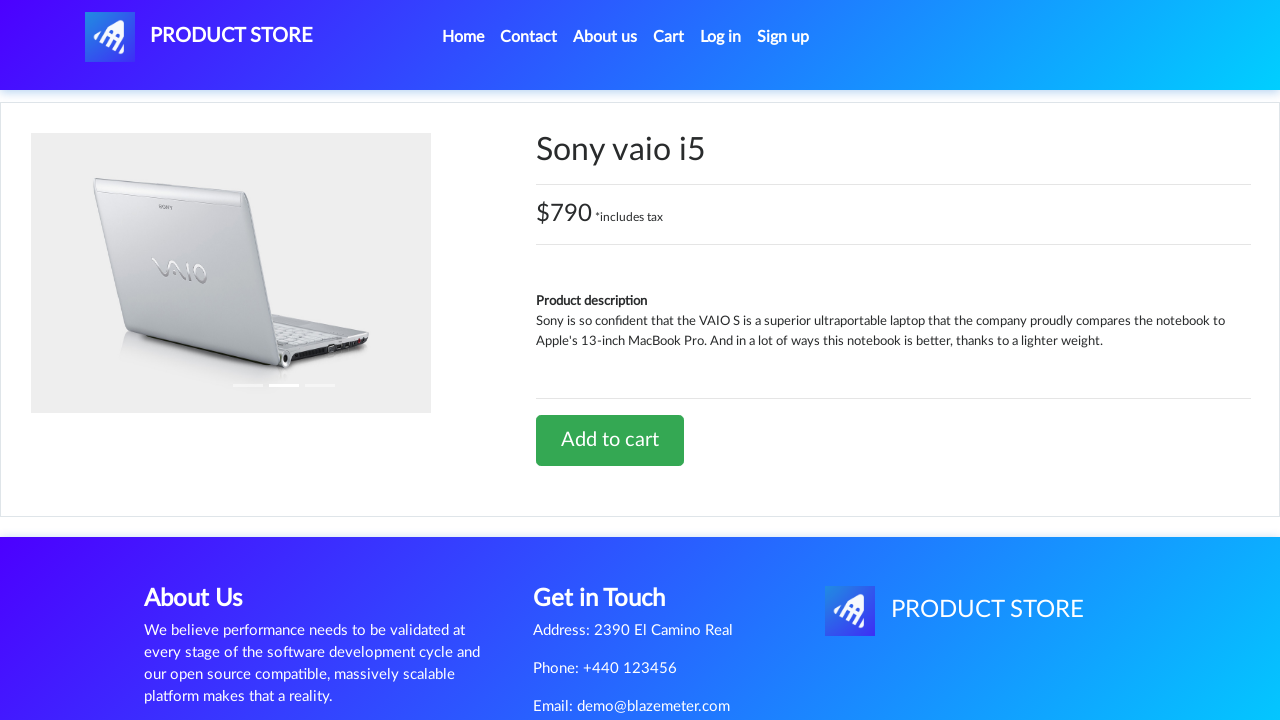

Clicked Add to cart button at (610, 440) on xpath=//a[contains(text(),'Add to cart')]
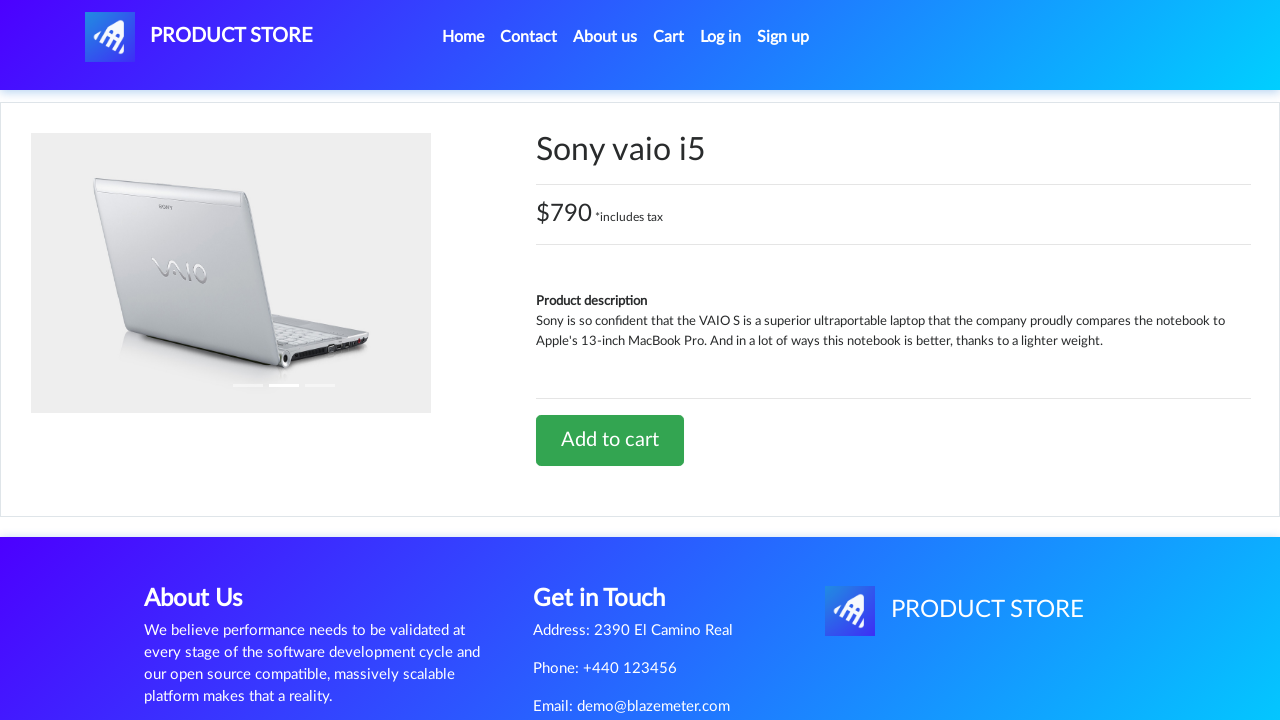

Waited for add to cart confirmation alert to appear
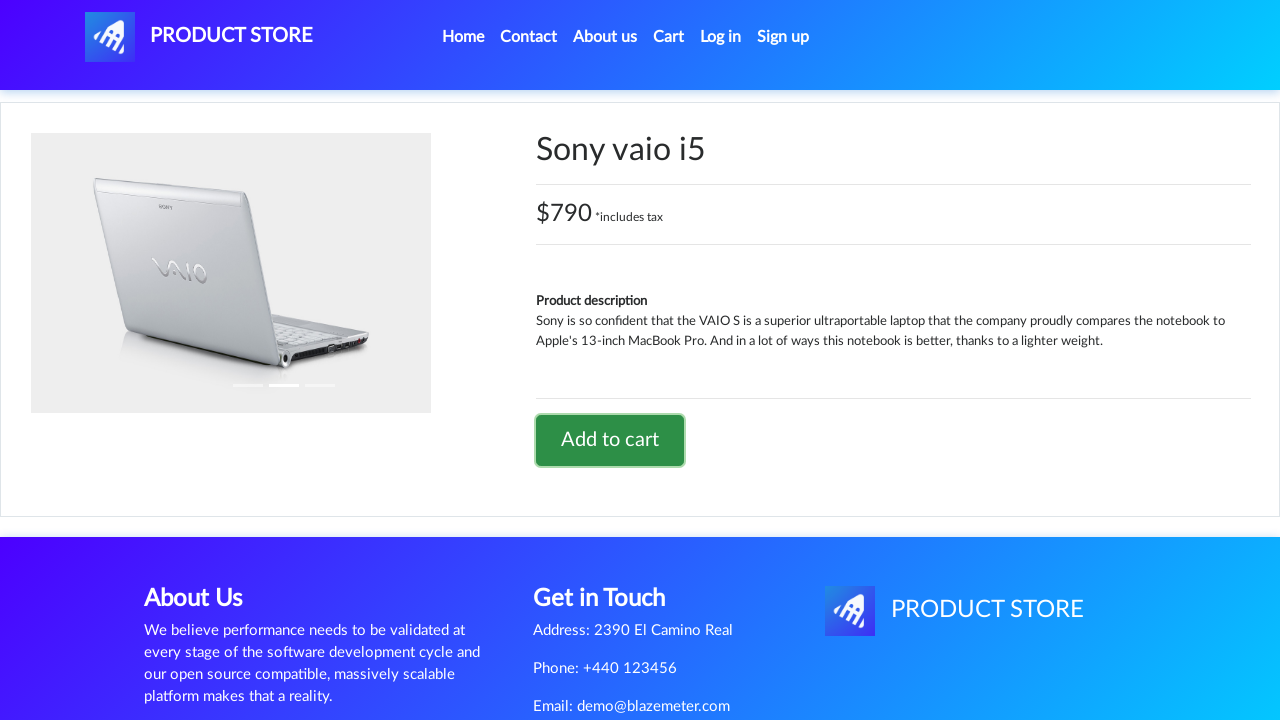

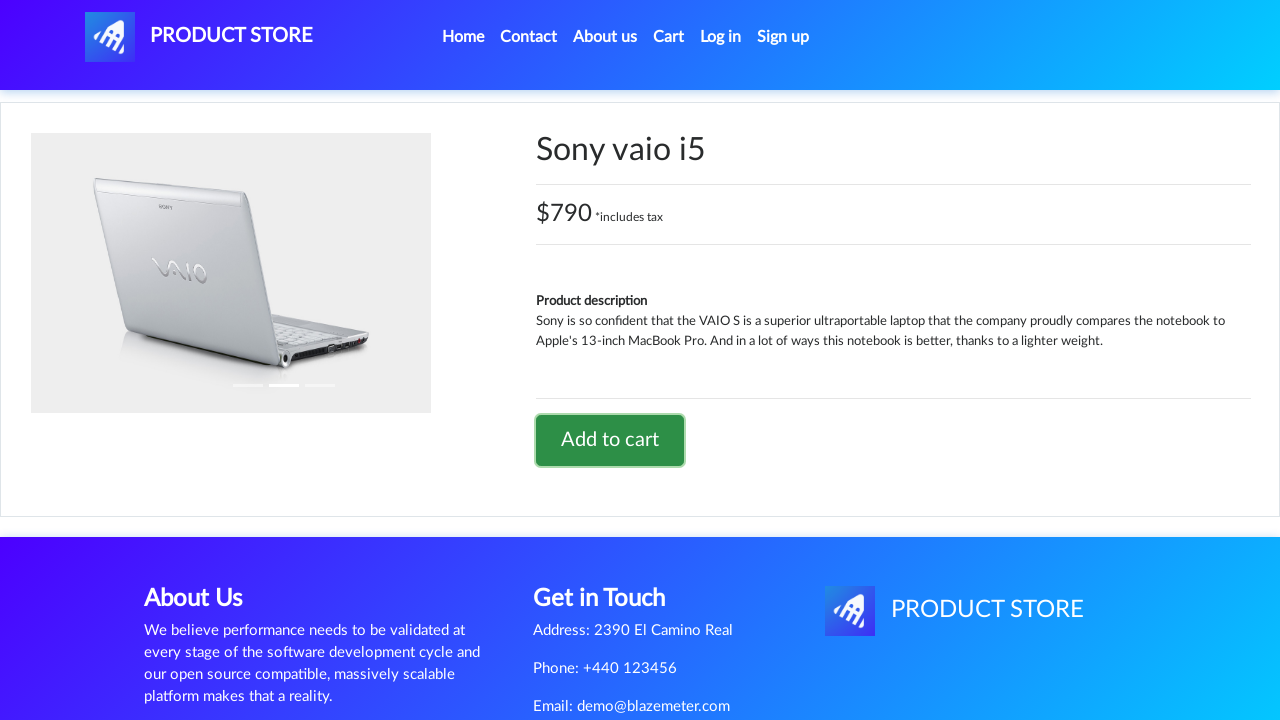